Tests the search/filter functionality on a grocery offers page by entering "Rice" in the search field and verifying that the filtered results are displayed correctly.

Starting URL: https://rahulshettyacademy.com/greenkart/#/offers

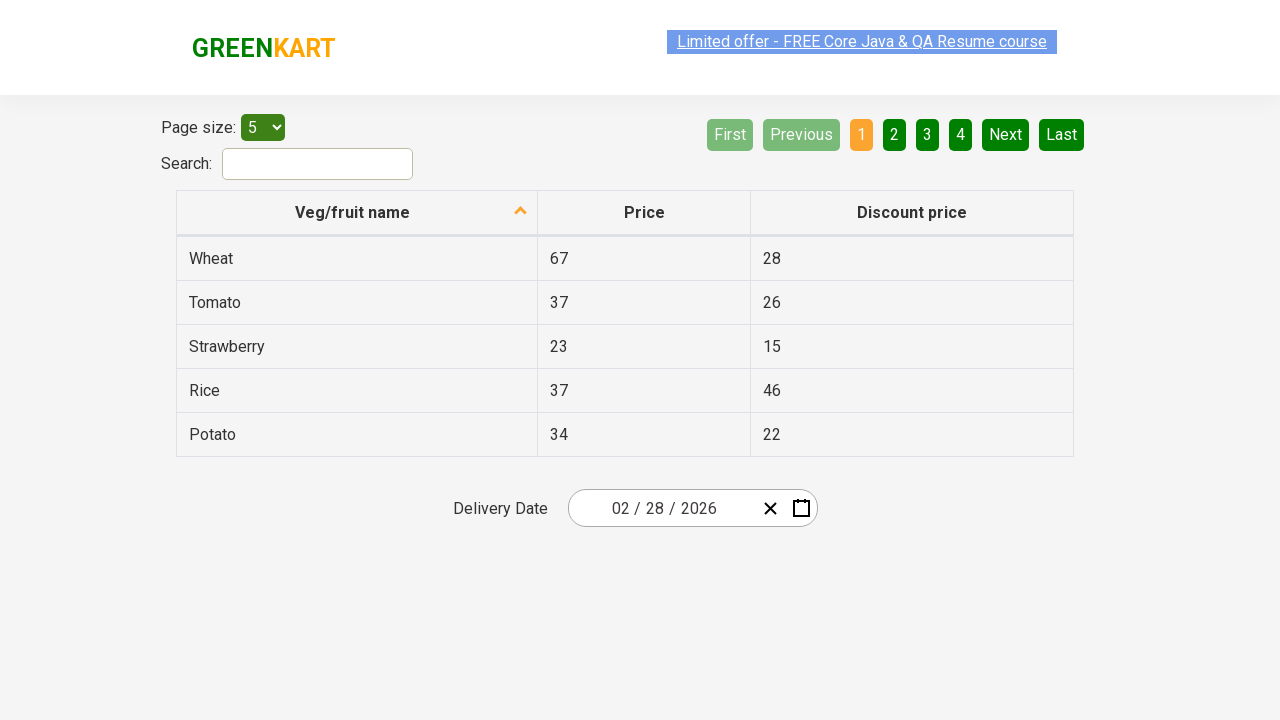

Filled search field with 'Rice' on #search-field
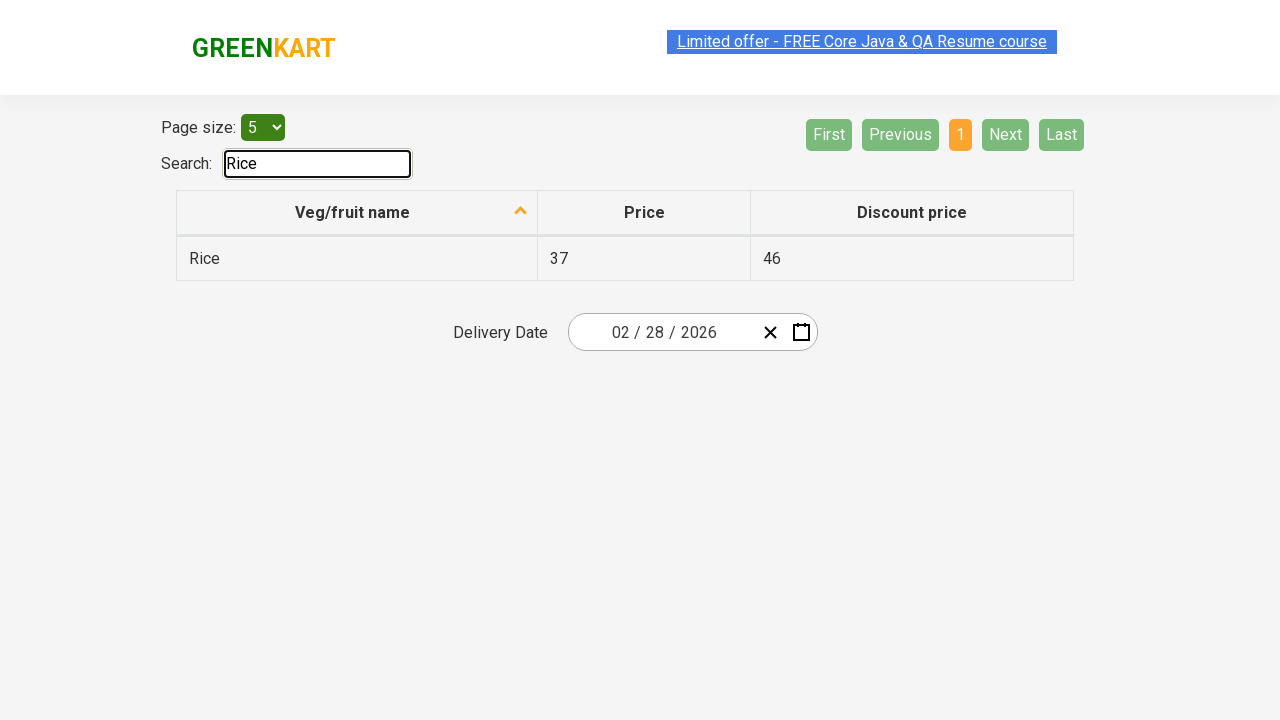

Waited for filtered table results to load
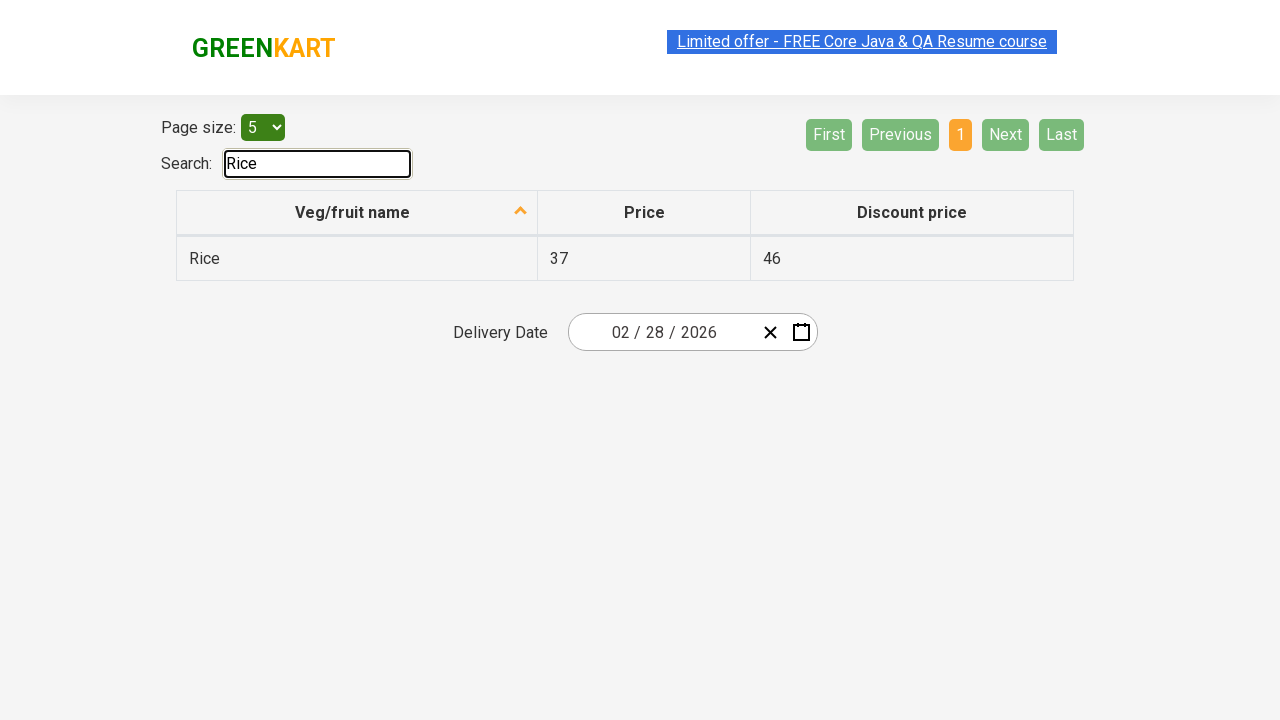

Retrieved all filtered vegetable names from first column
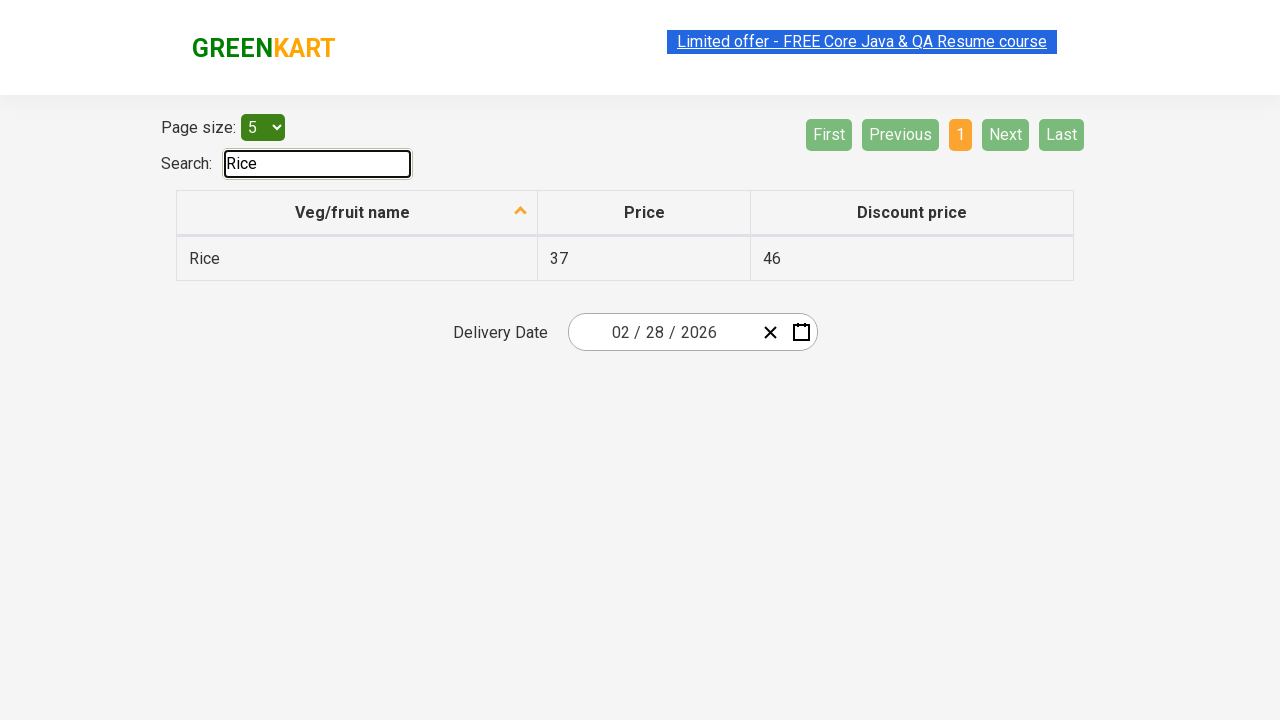

Verified that filtered results are displayed (found 1 items)
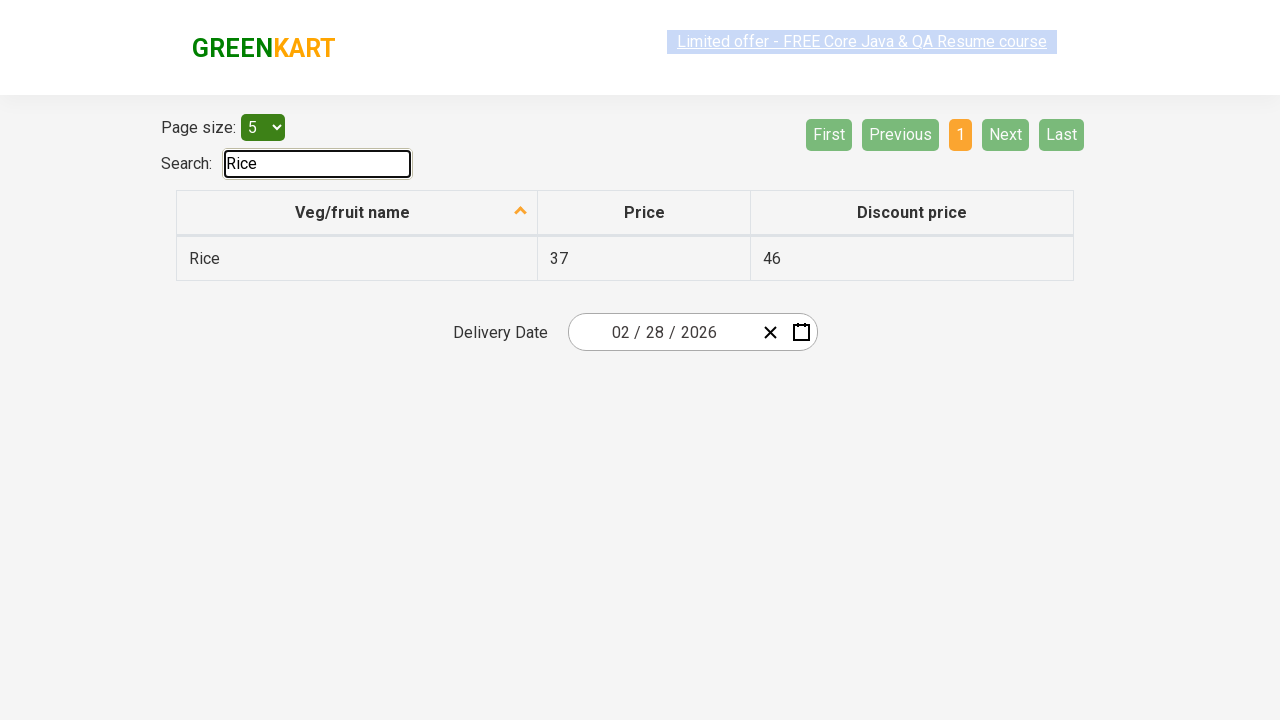

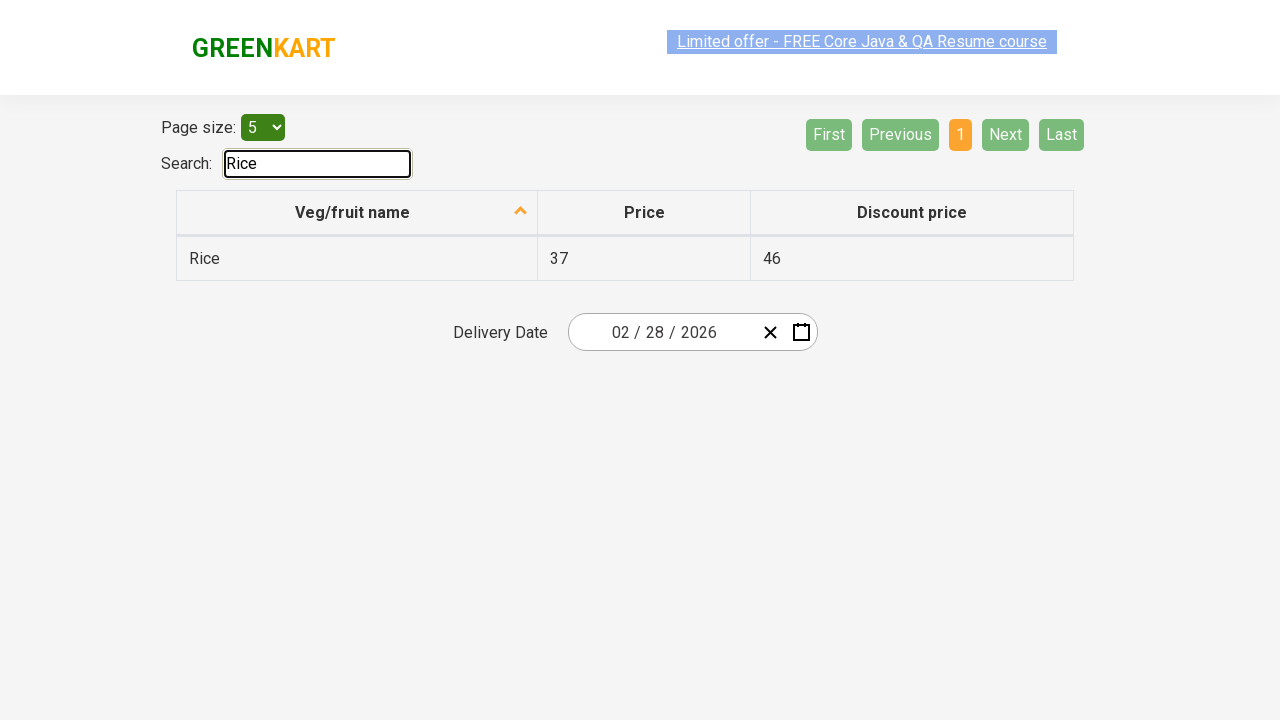